Tests iframe handling by switching to a frame and clicking a button inside it, then switching back to the default content

Starting URL: https://leafground.com/frame.xhtml

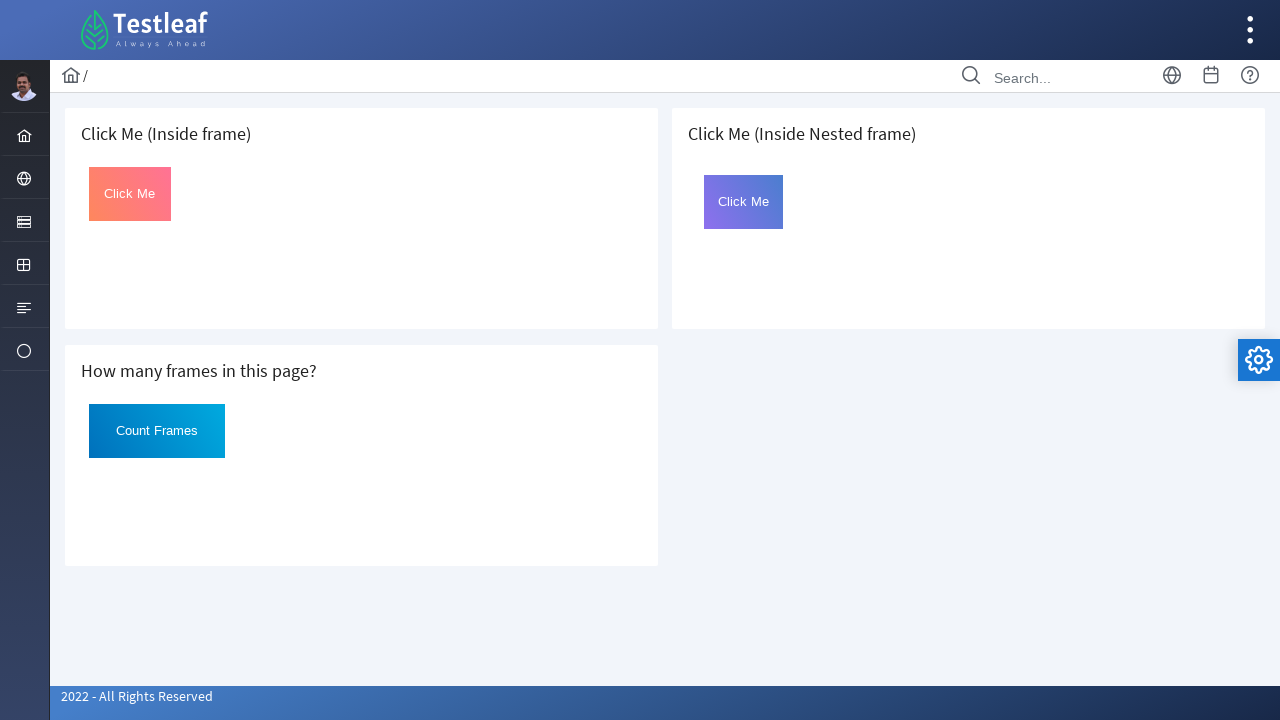

Located the first iframe on the page
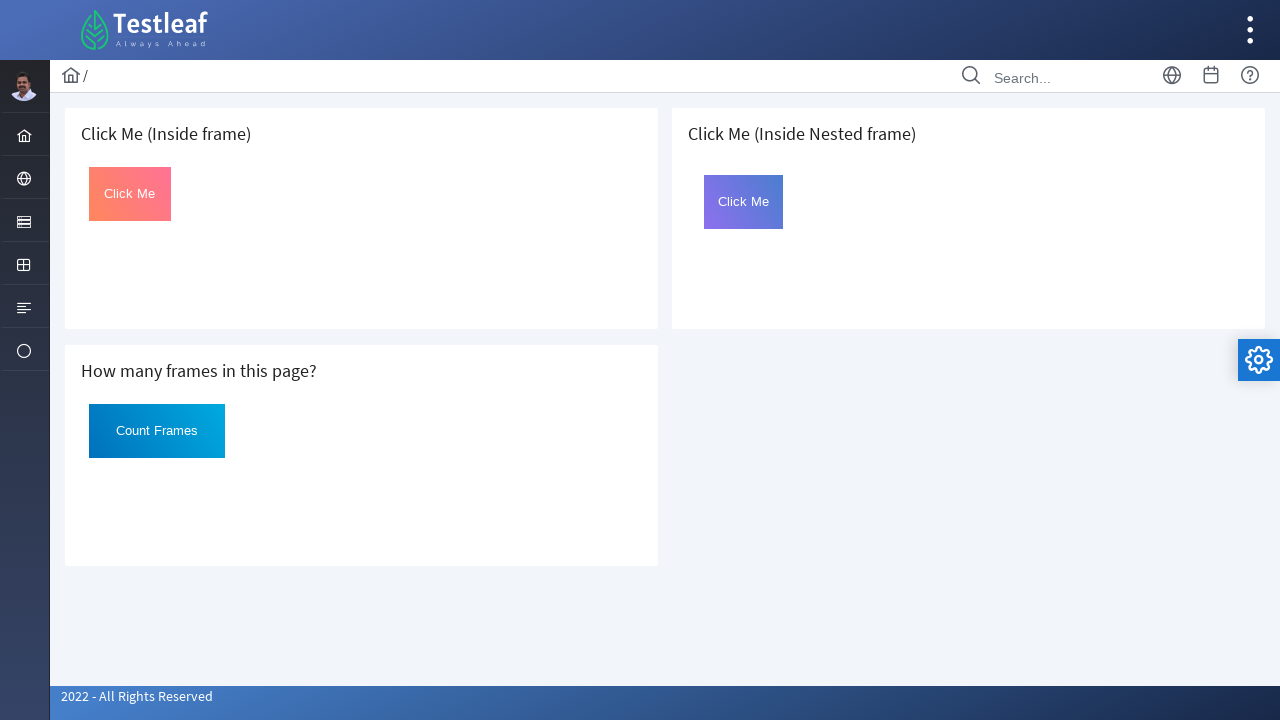

Clicked 'Click Me' button inside the iframe at (130, 194) on iframe >> nth=0 >> internal:control=enter-frame >> xpath=//button[text()='Click 
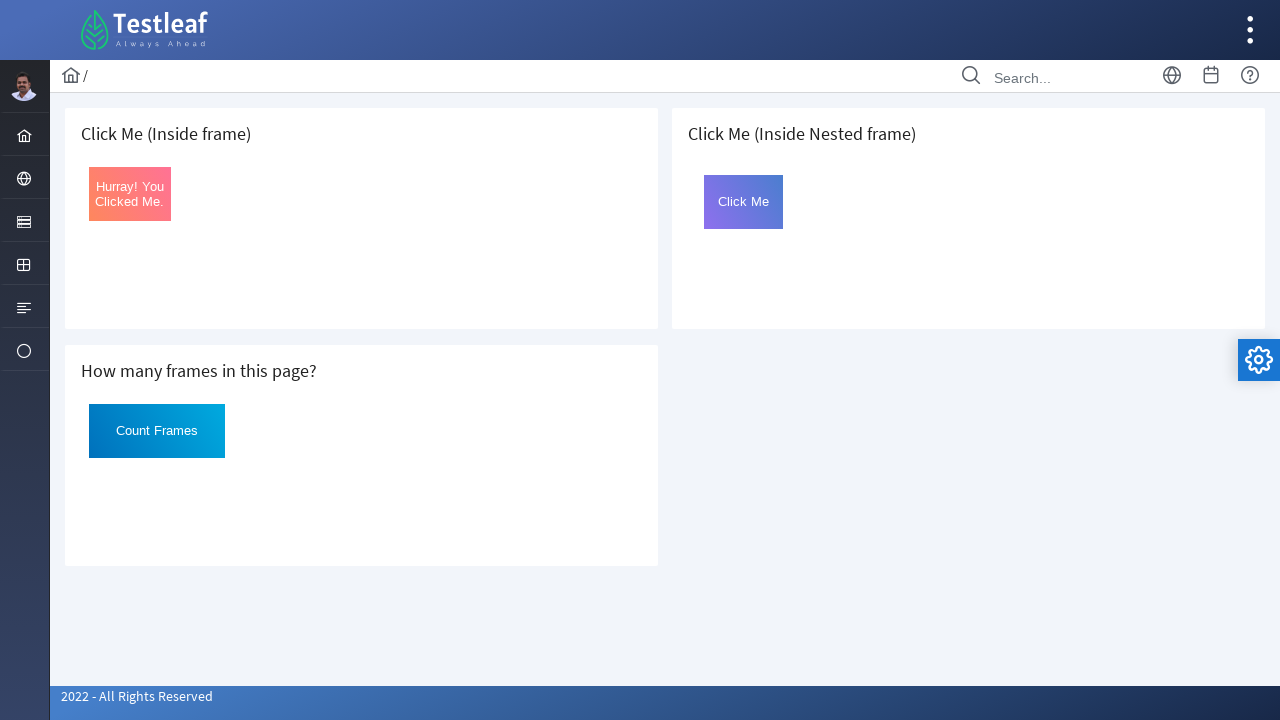

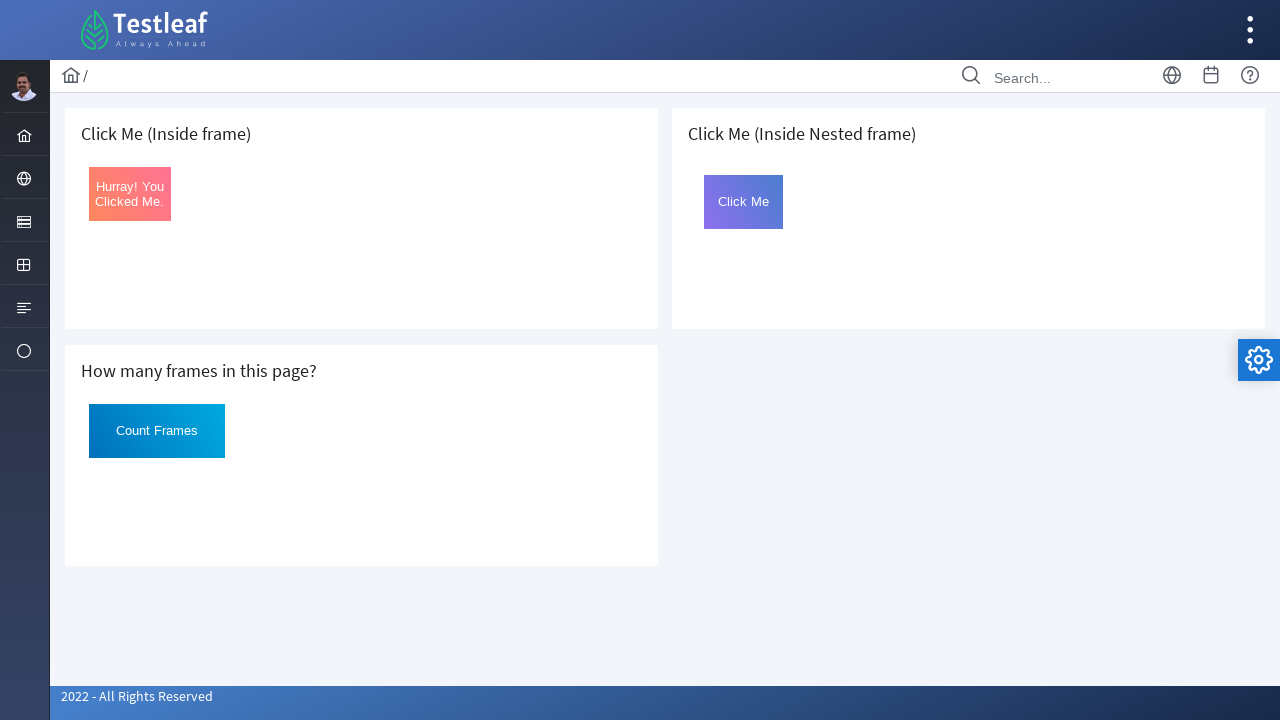